Navigates to a practice page, locates links in the footer section, opens multiple footer links in new browser tabs using keyboard shortcuts, and switches between the opened tabs.

Starting URL: http://qaclickacademy.com/practice.php

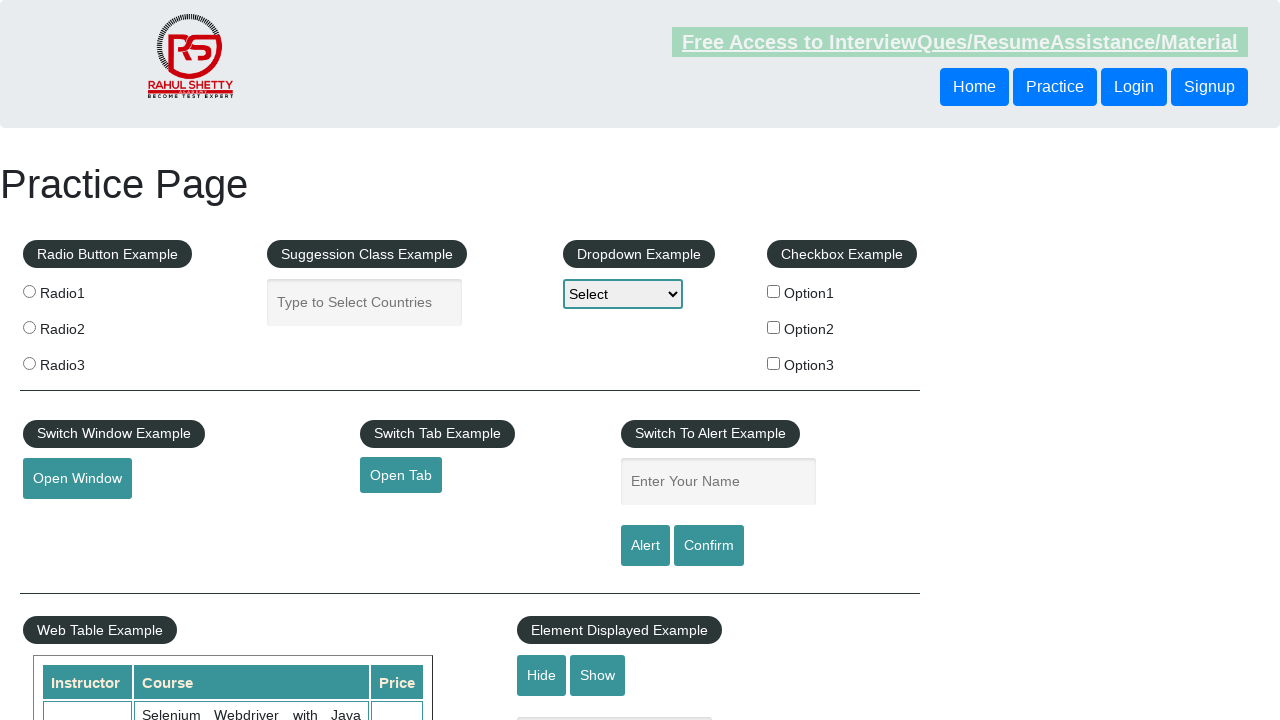

Waited for footer element with ID 'gf-BIG' to load
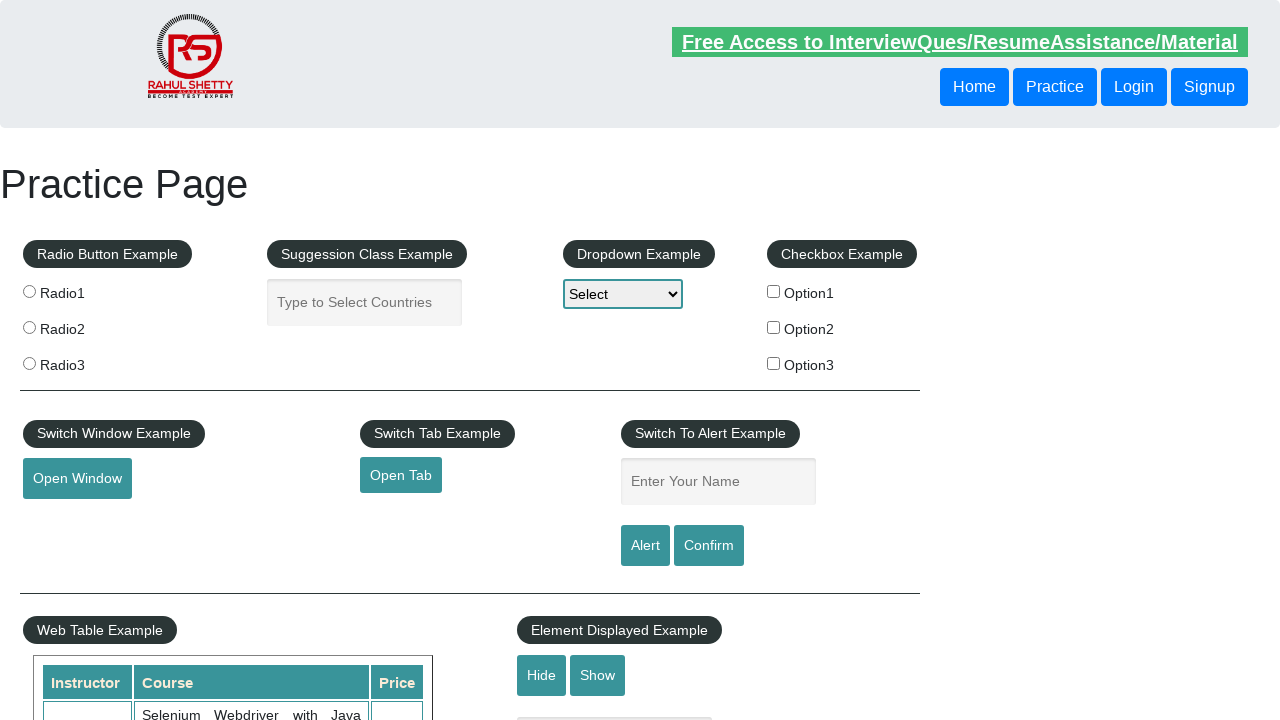

Located the footer element
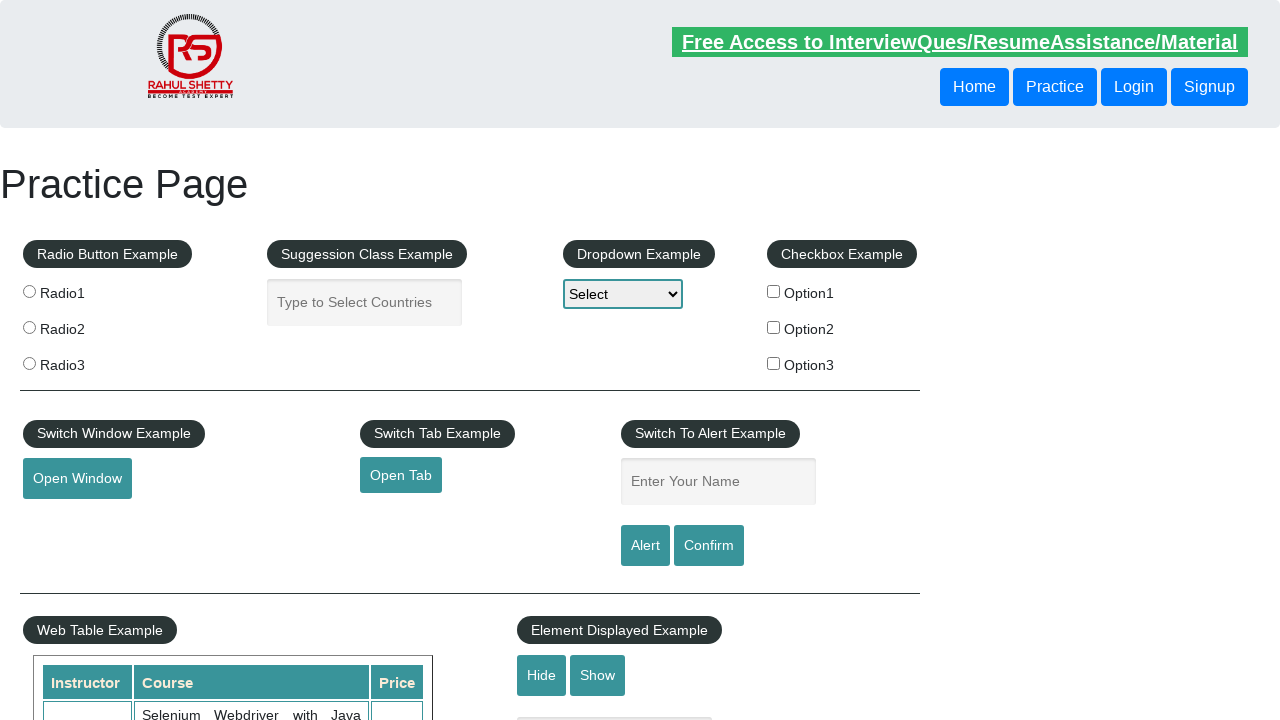

Located the subfooter with links in the first column of the table
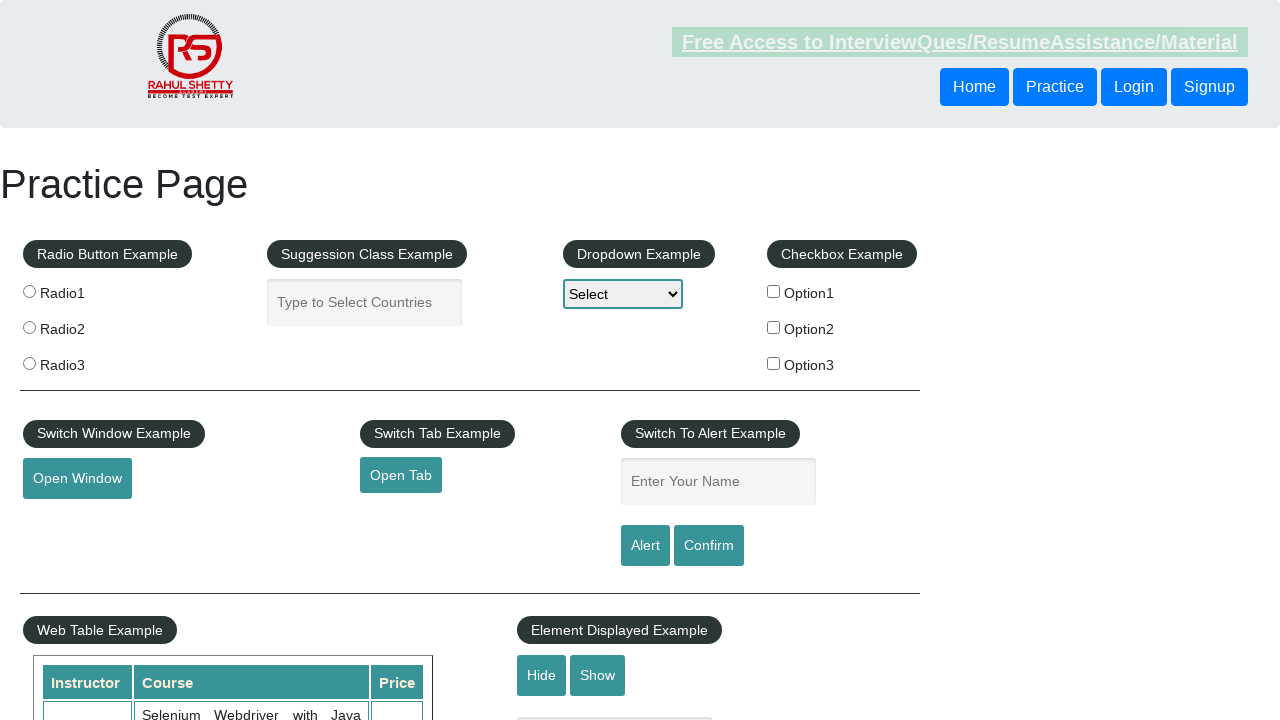

Waited for the first link in subfooter to be available
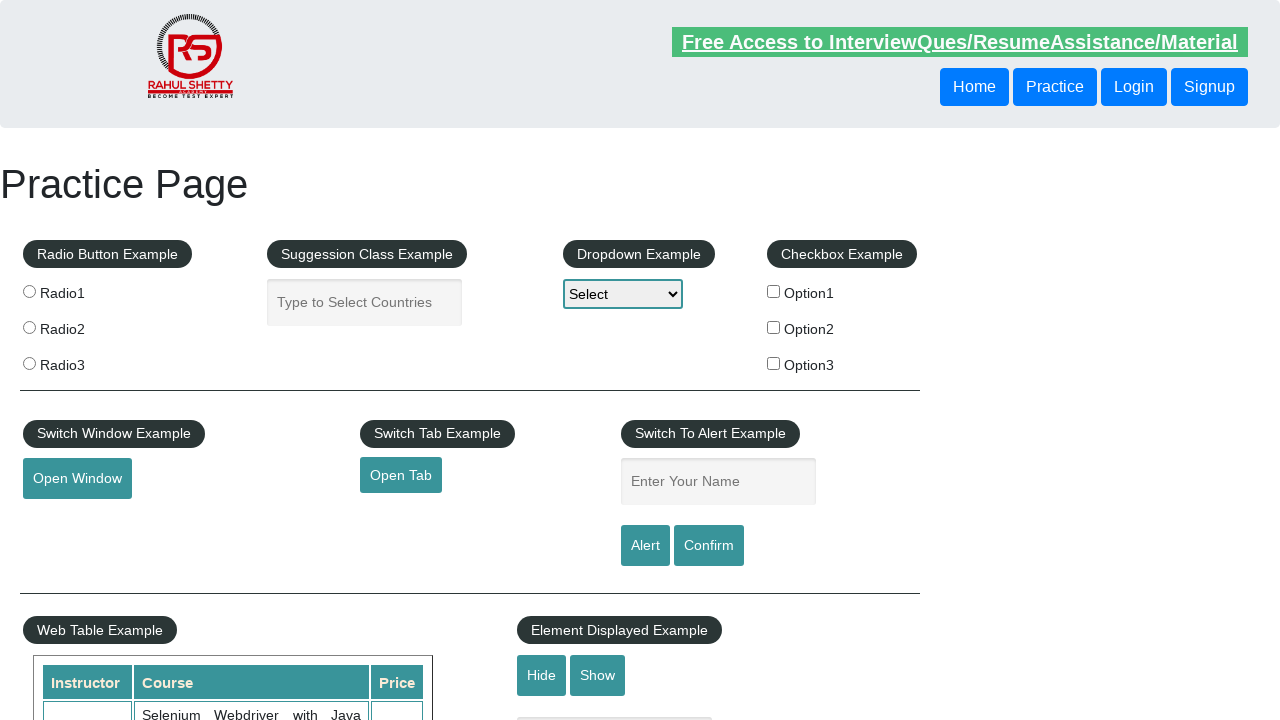

Retrieved all links from the subfooter
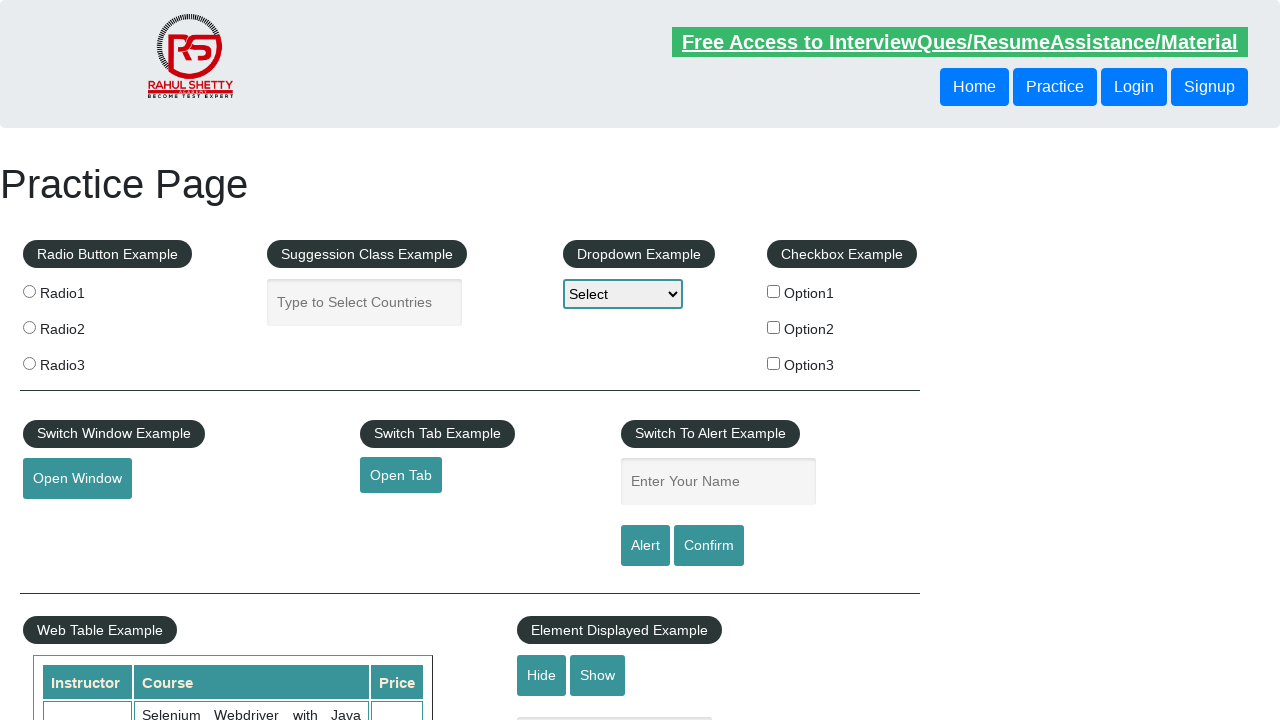

Counted 5 links in the subfooter
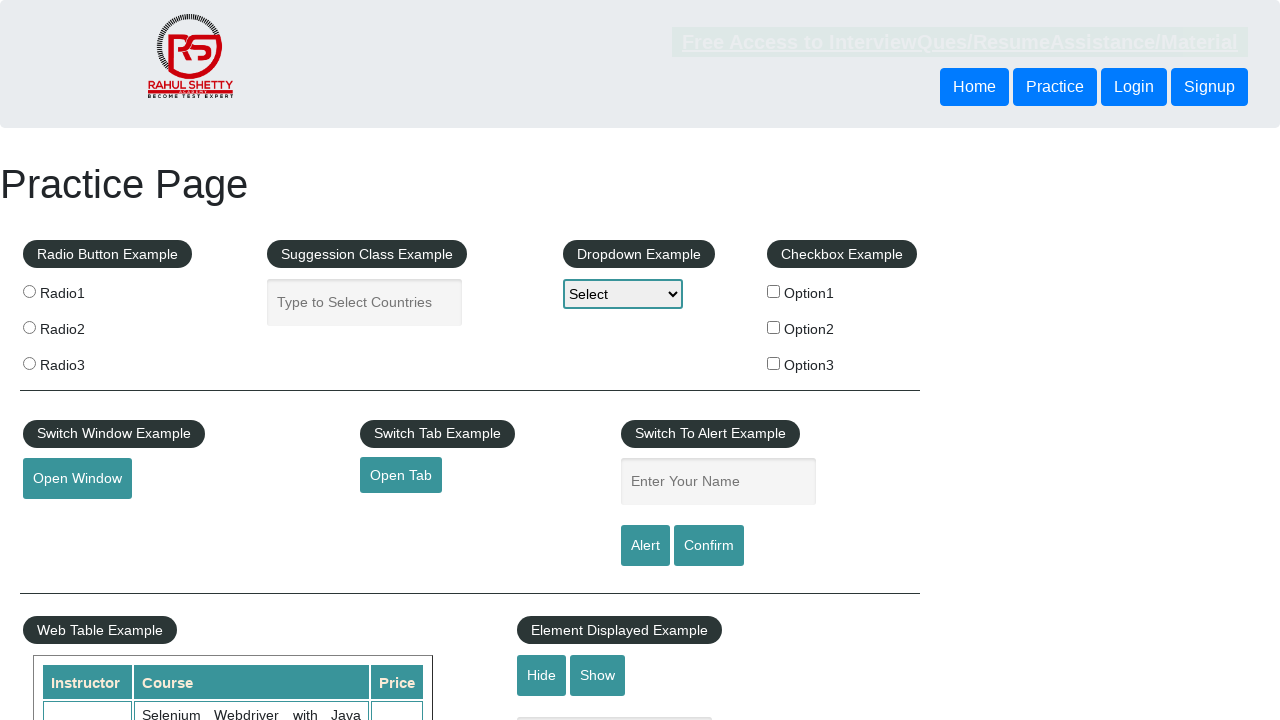

Opened link 1 in a new tab using Ctrl+Click at (68, 520) on #gf-BIG >> xpath=//table/tbody/tr/td[1]/ul >> a >> nth=1
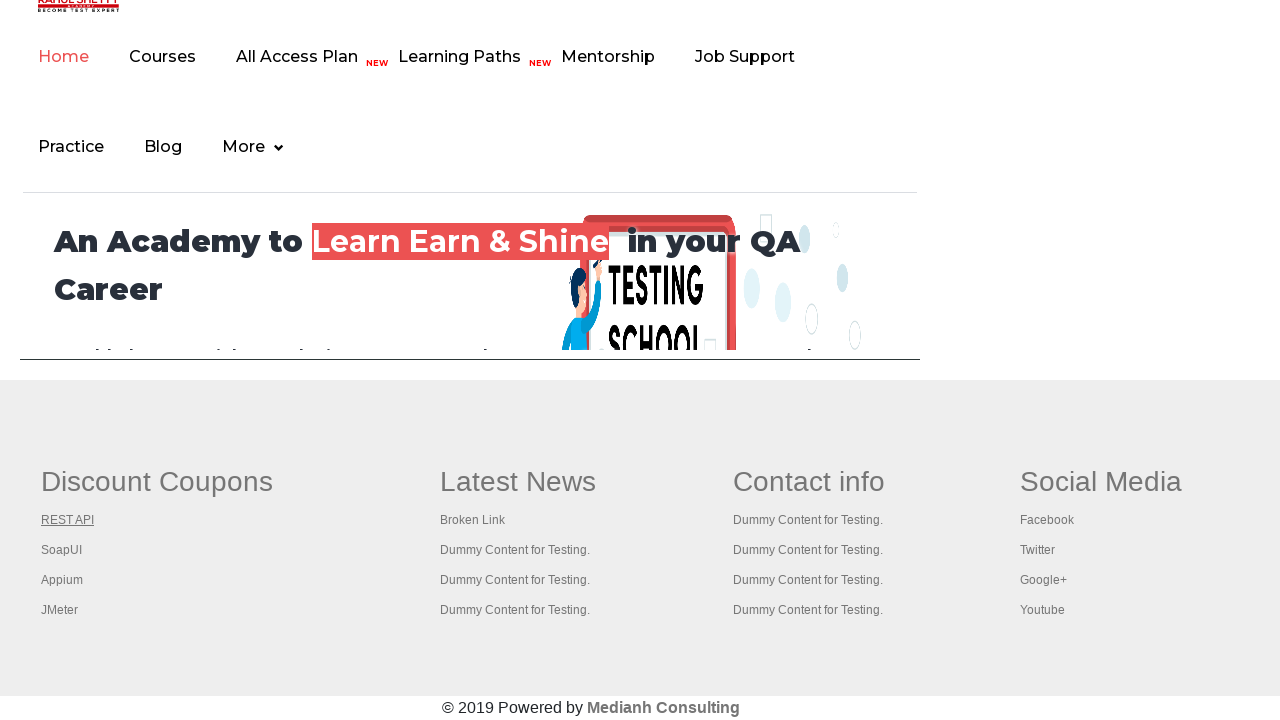

Opened link 2 in a new tab using Ctrl+Click at (62, 550) on #gf-BIG >> xpath=//table/tbody/tr/td[1]/ul >> a >> nth=2
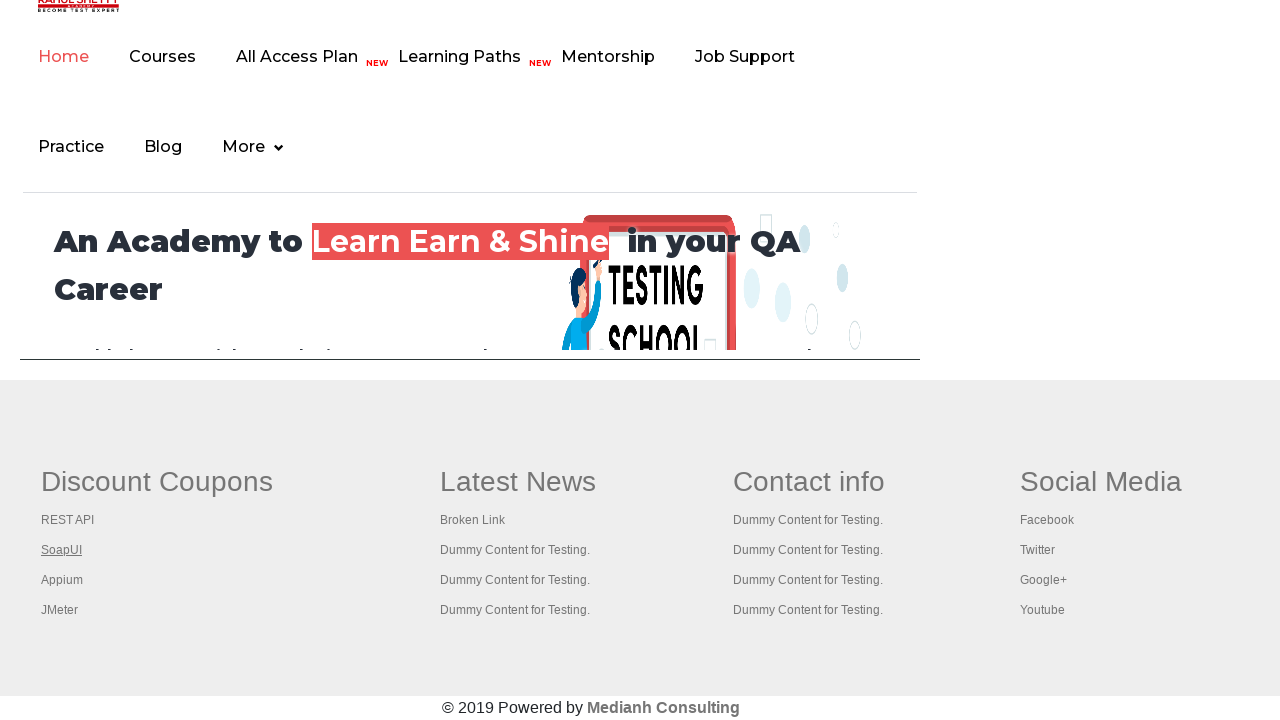

Opened link 3 in a new tab using Ctrl+Click at (62, 580) on #gf-BIG >> xpath=//table/tbody/tr/td[1]/ul >> a >> nth=3
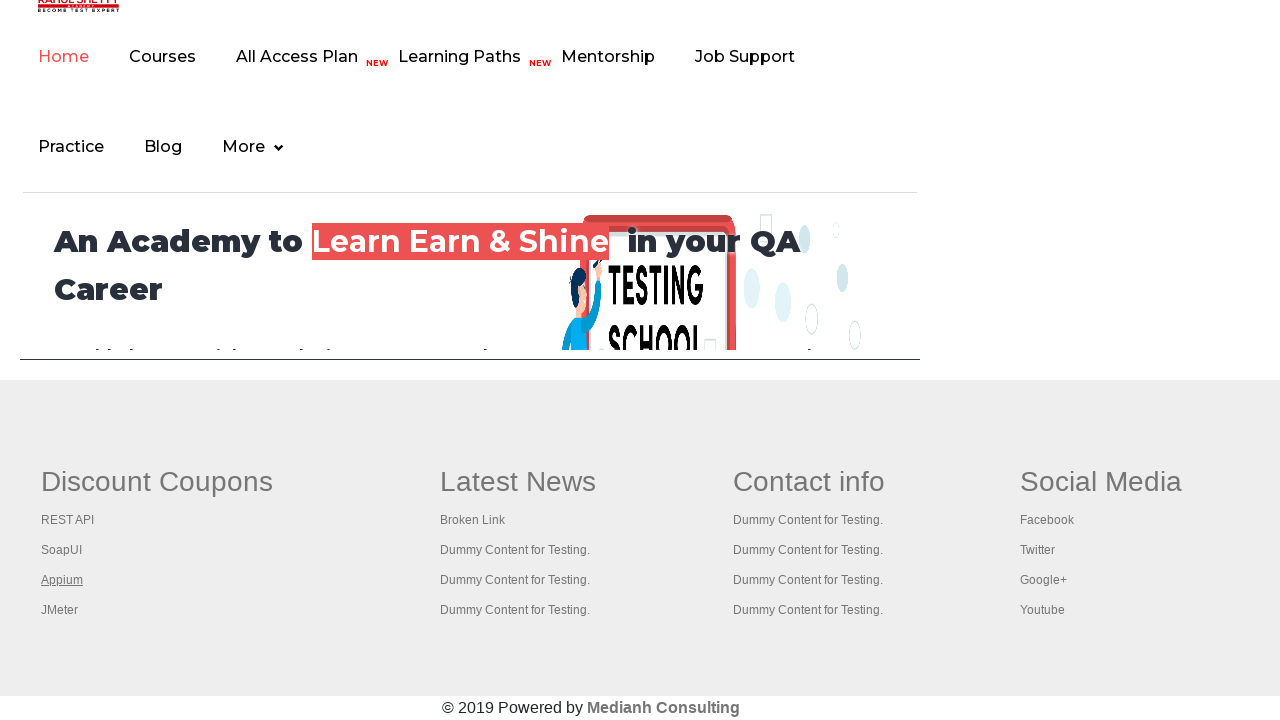

Opened link 4 in a new tab using Ctrl+Click at (60, 610) on #gf-BIG >> xpath=//table/tbody/tr/td[1]/ul >> a >> nth=4
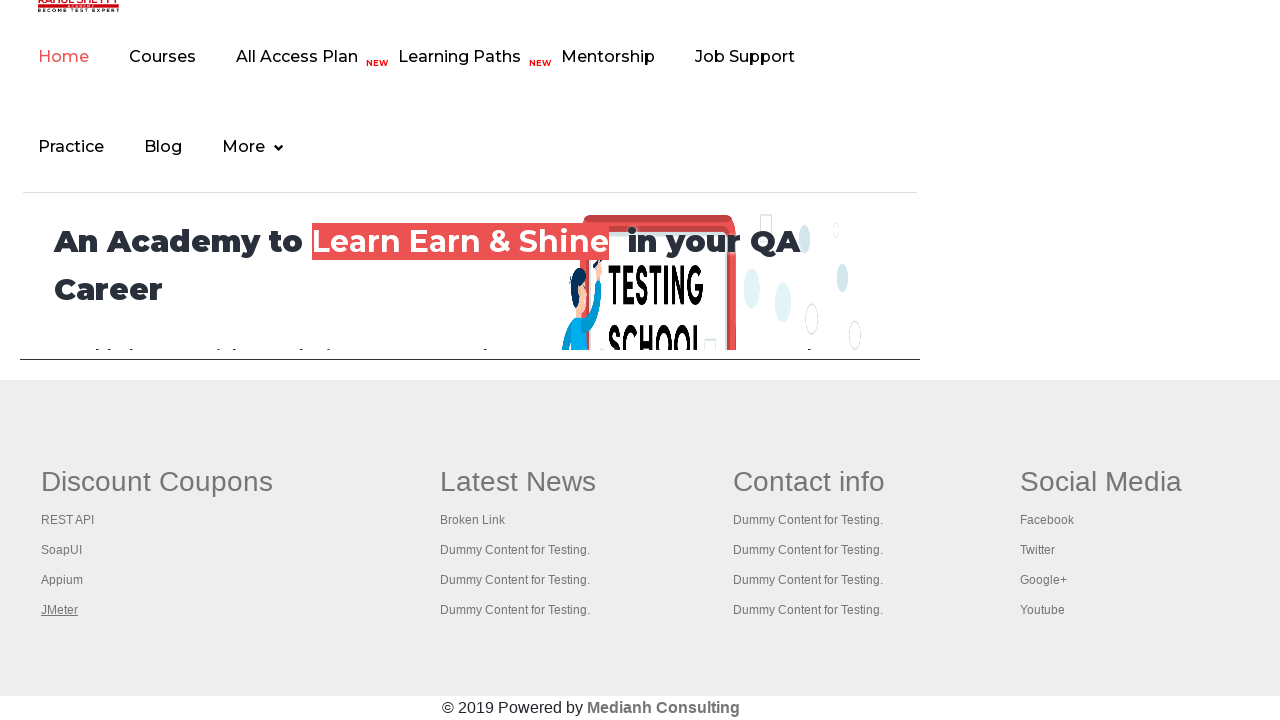

Waited 1000ms for all new tabs to open
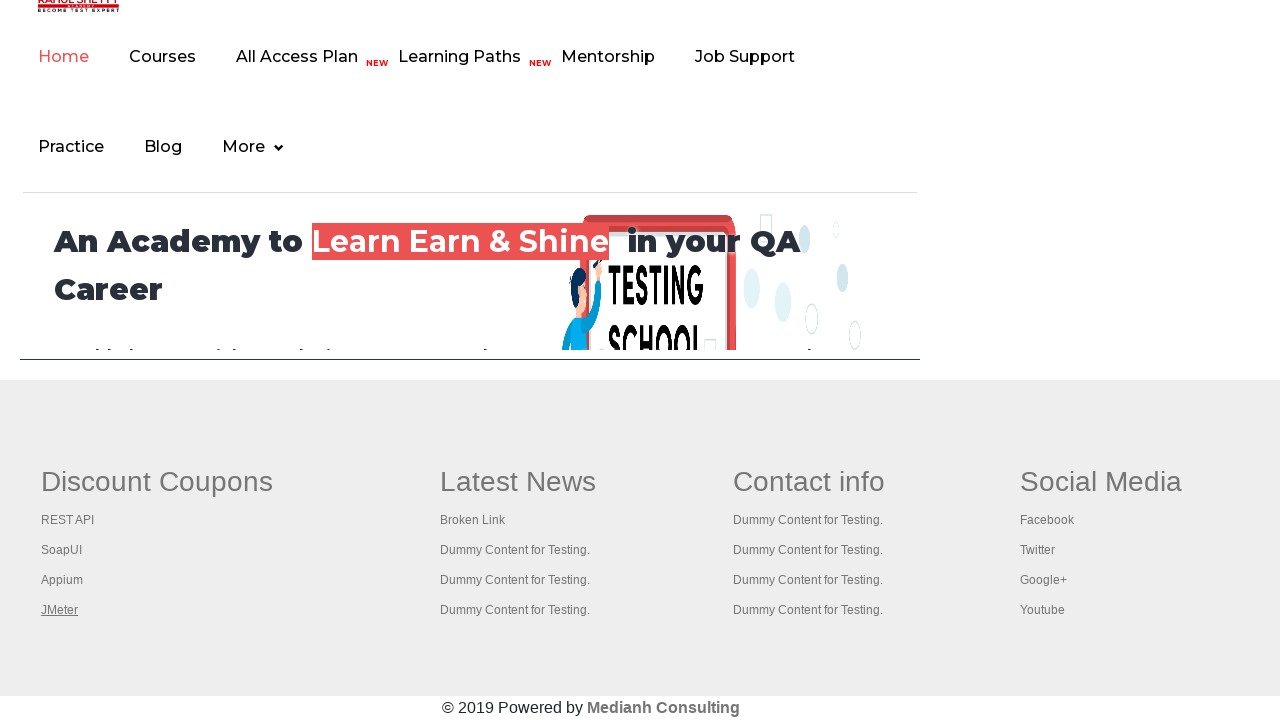

Retrieved all open pages/tabs from context (total: 5)
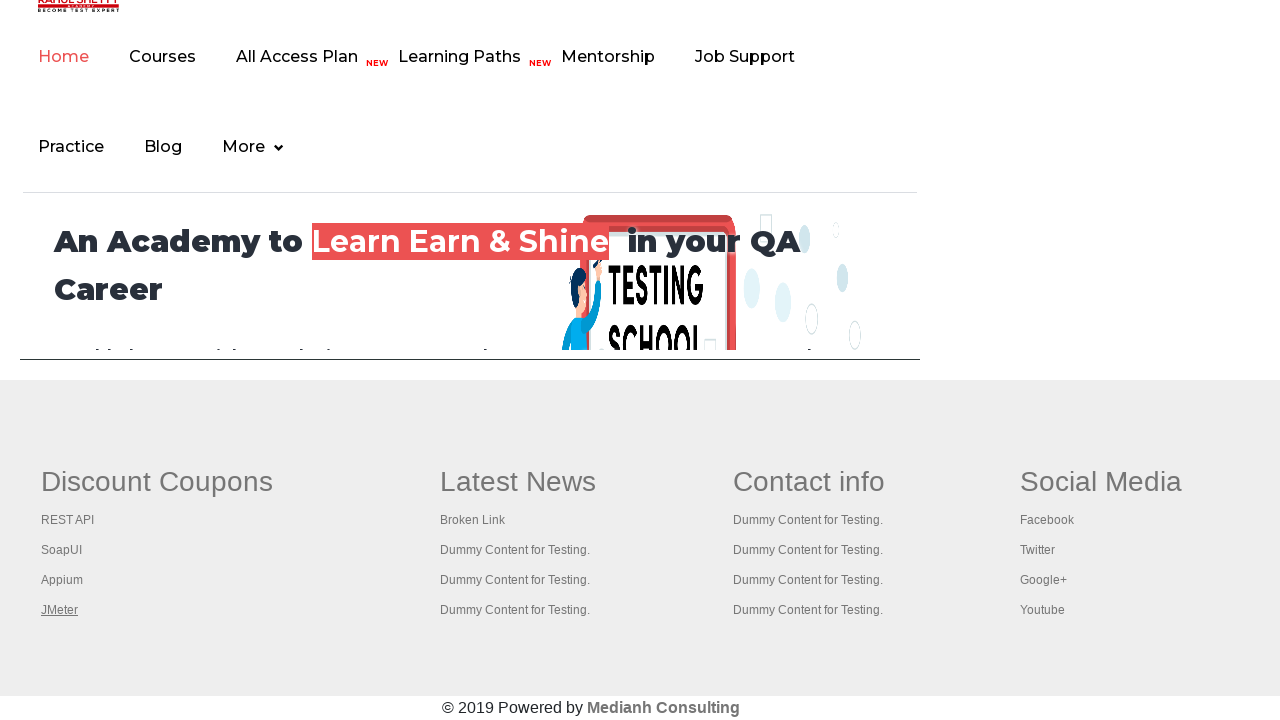

Brought a tab to the front
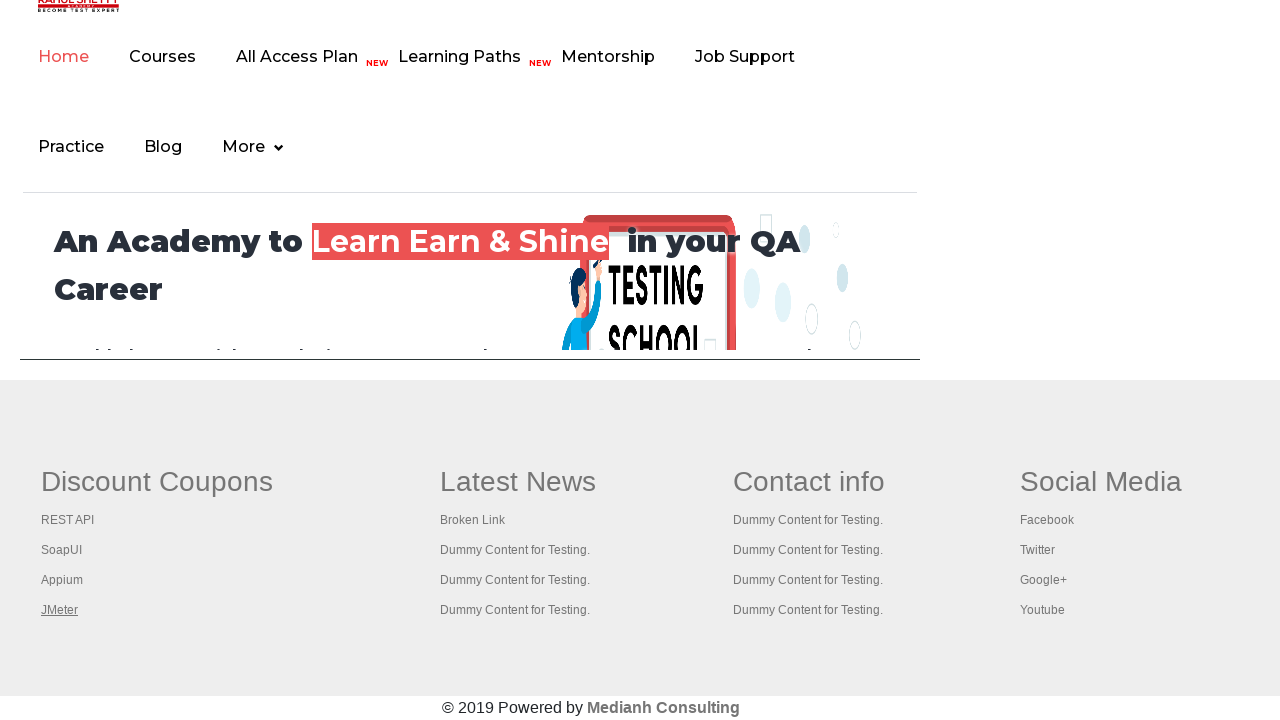

Waited for the tab to reach 'domcontentloaded' state
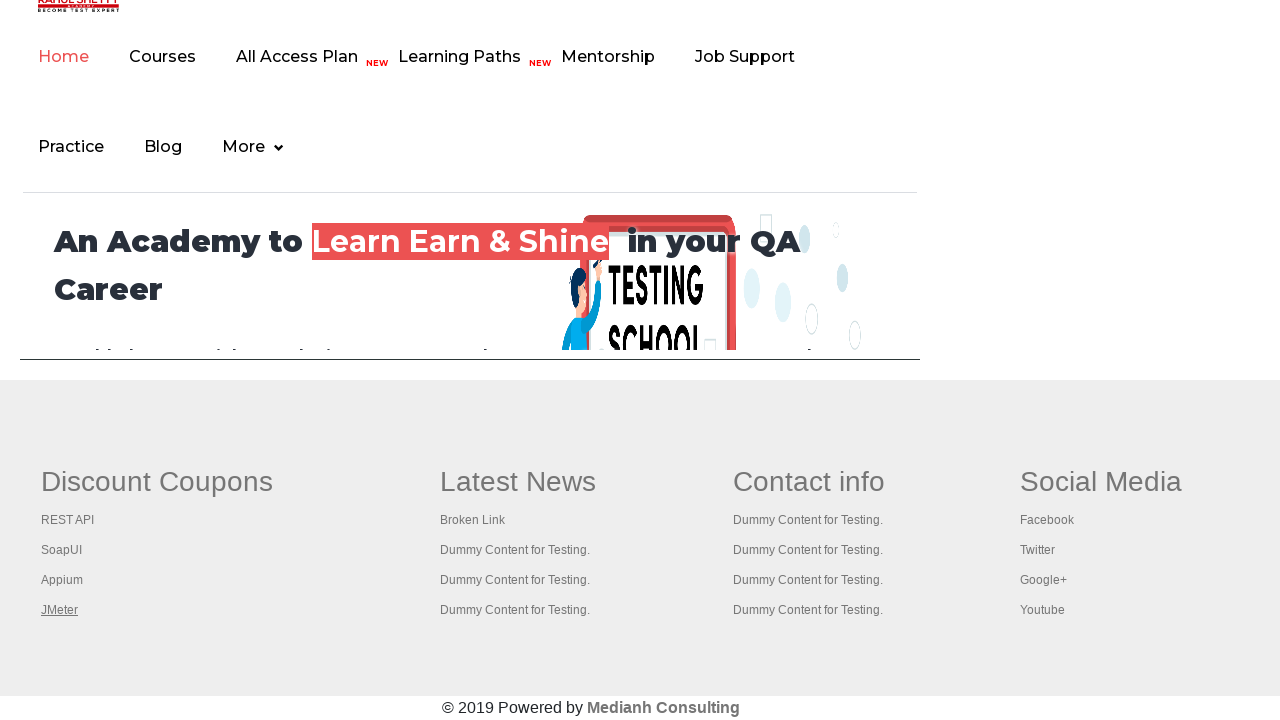

Brought a tab to the front
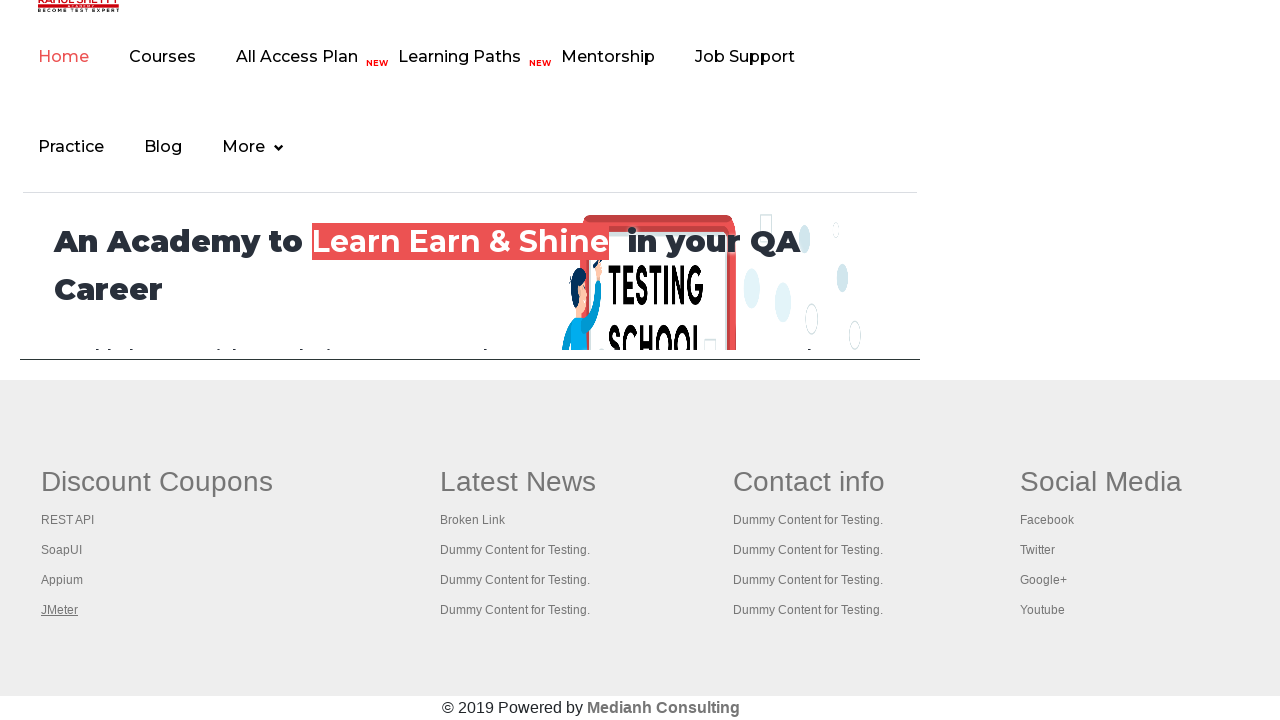

Waited for the tab to reach 'domcontentloaded' state
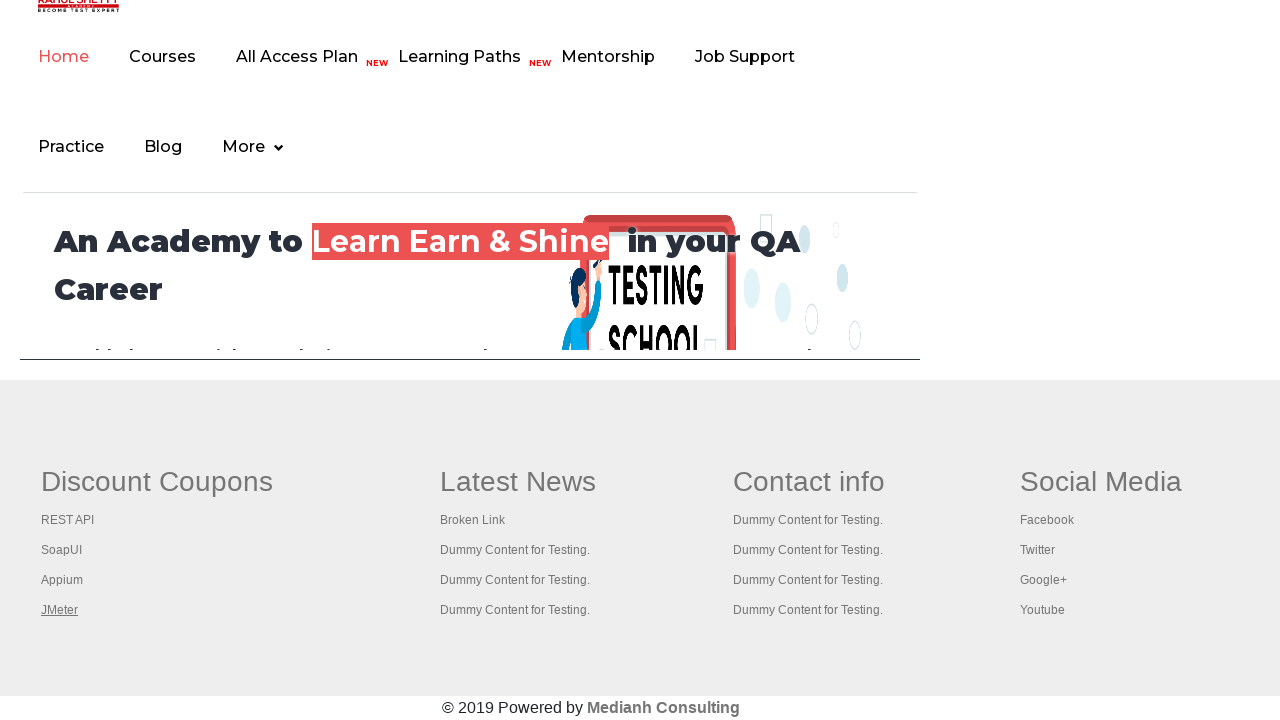

Brought a tab to the front
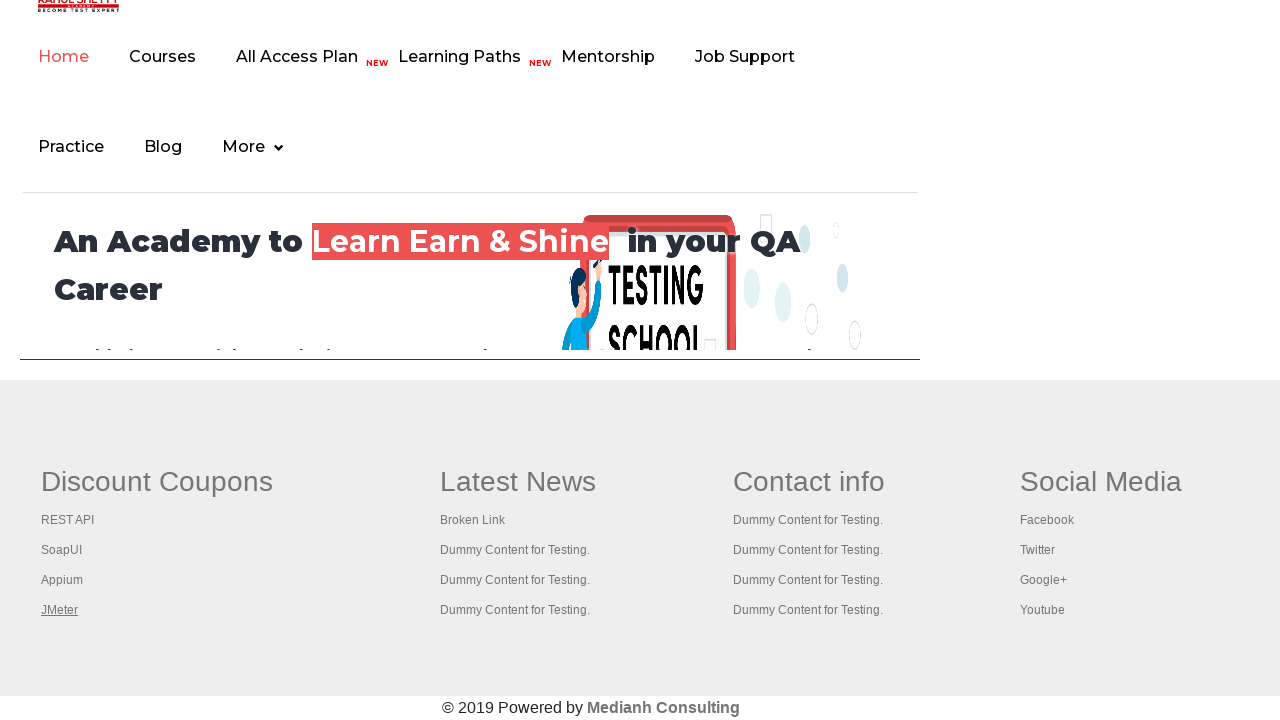

Waited for the tab to reach 'domcontentloaded' state
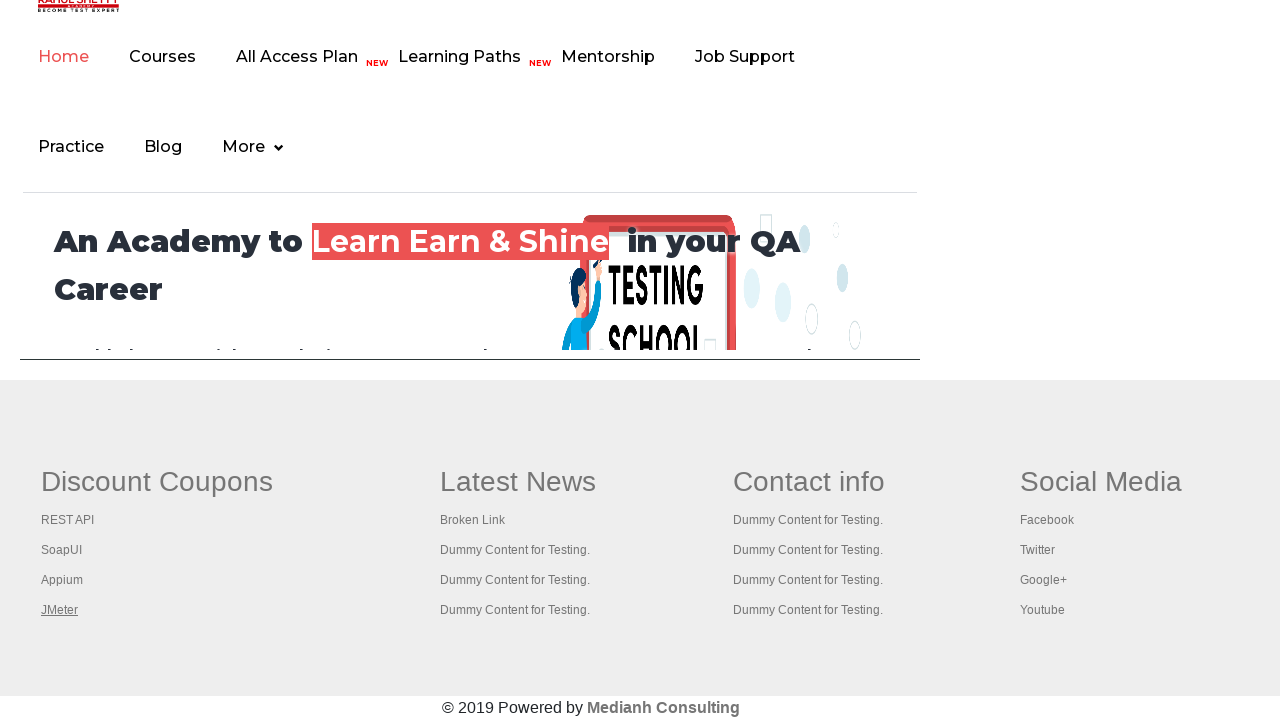

Brought a tab to the front
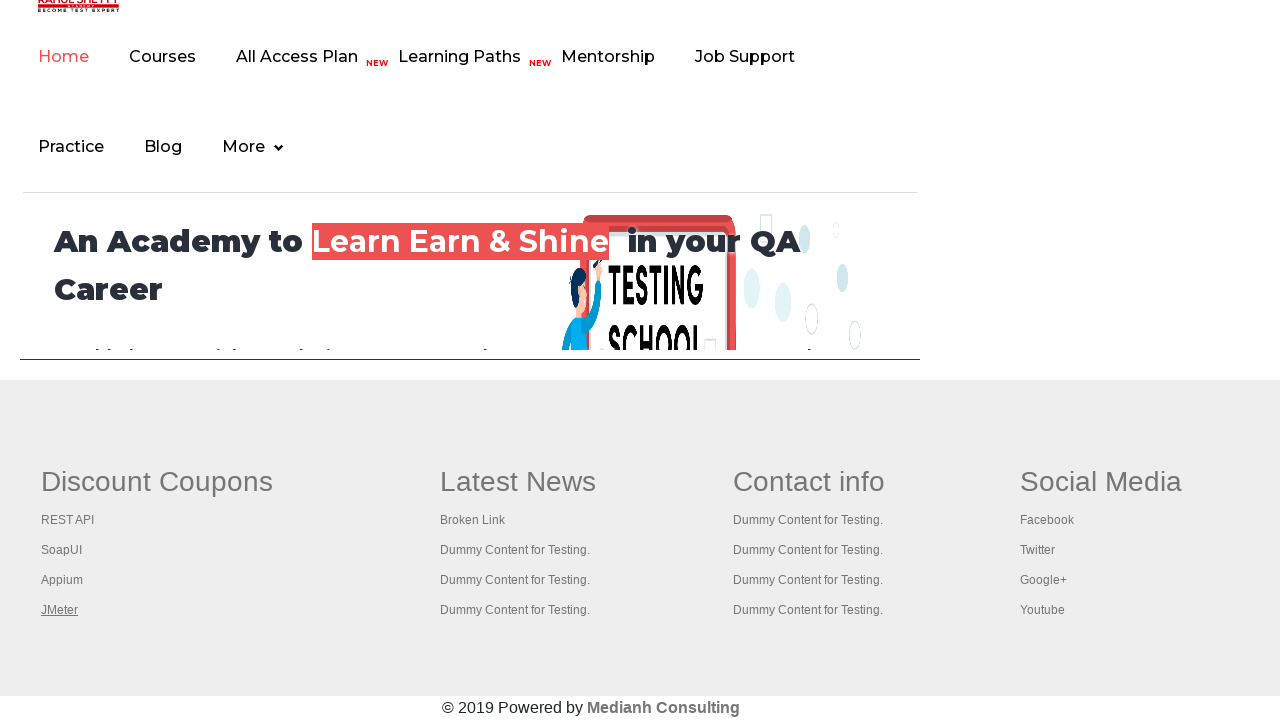

Waited for the tab to reach 'domcontentloaded' state
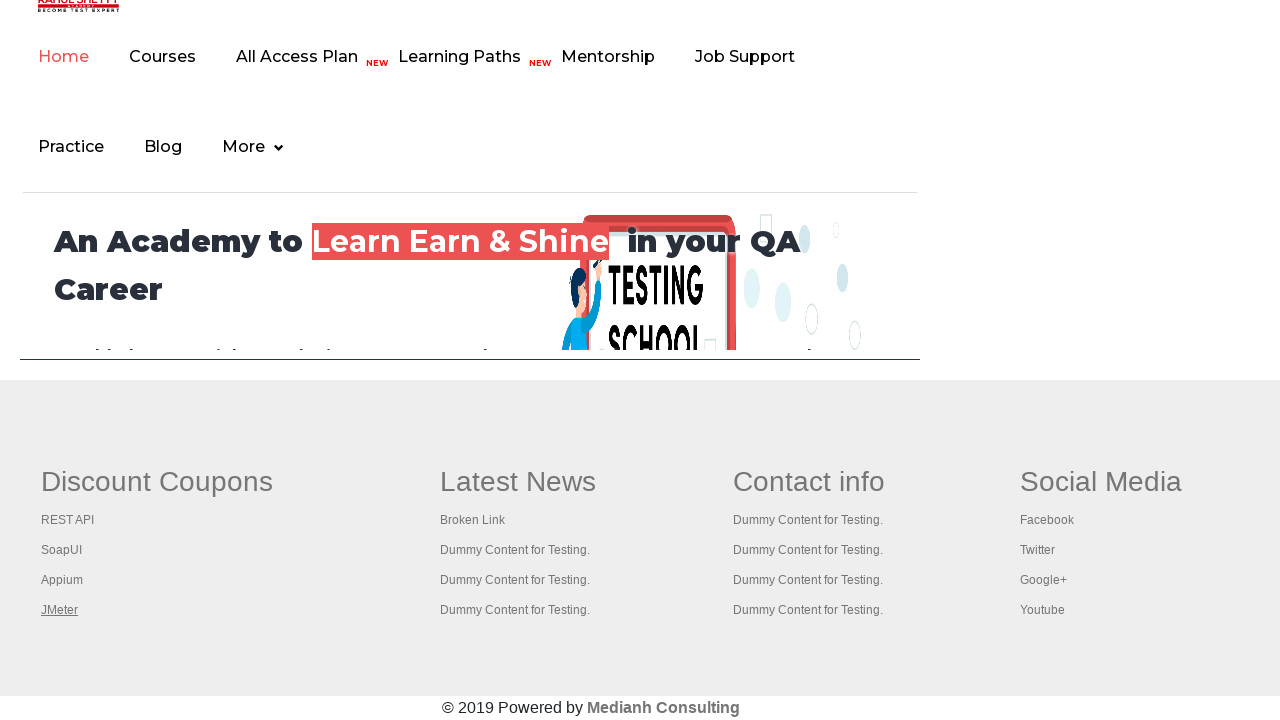

Brought a tab to the front
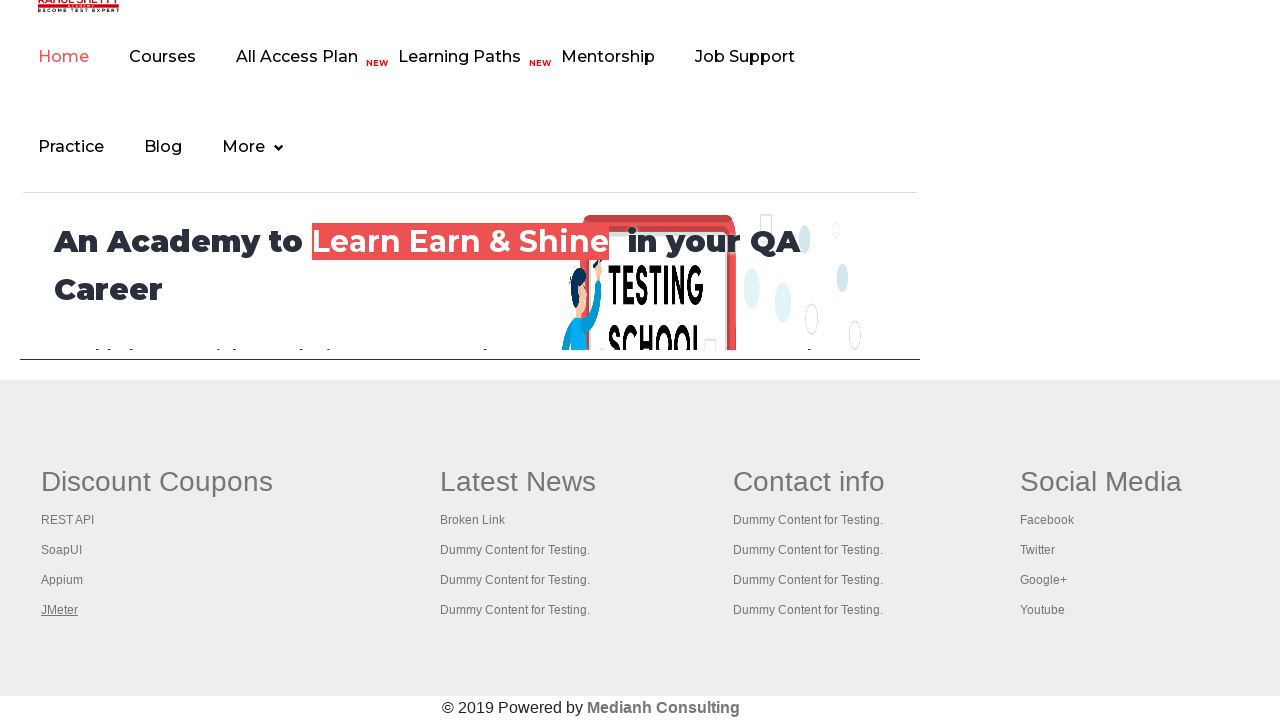

Waited for the tab to reach 'domcontentloaded' state
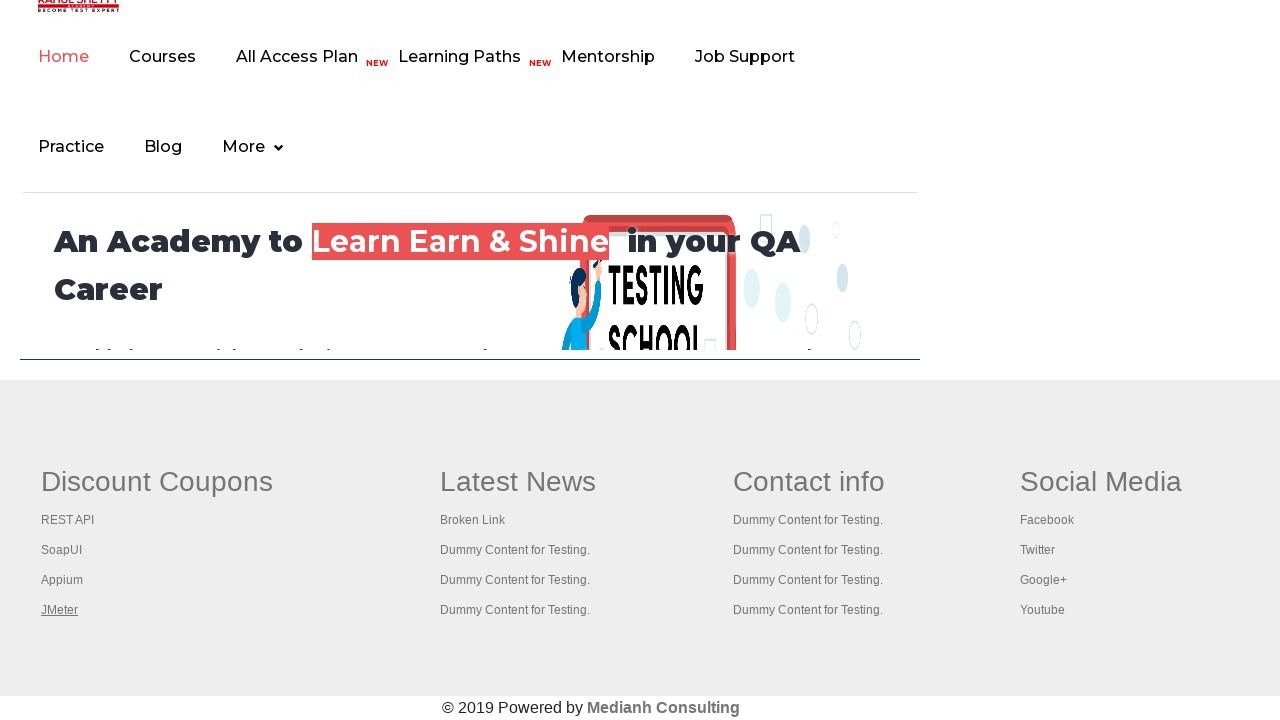

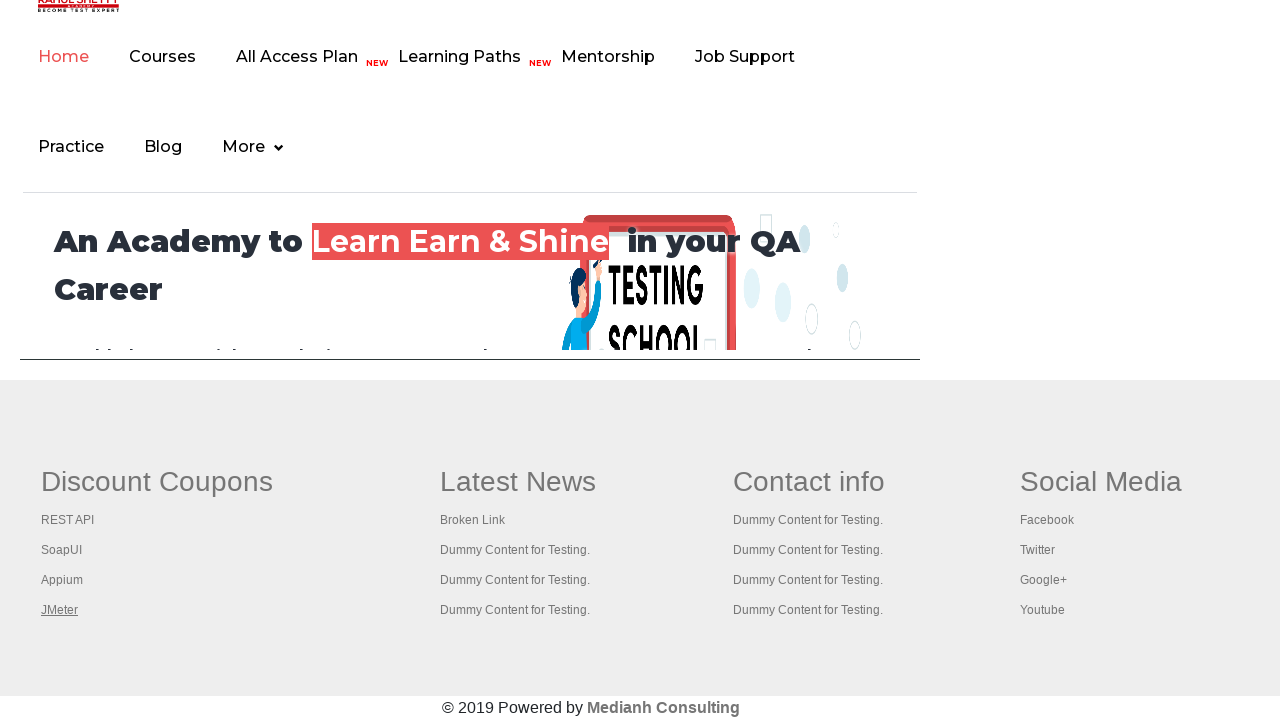